Tests form validation by submitting an already used email address and verifying an error message is displayed

Starting URL: https://mint.poap.studio/version-72bms/index-20/customdemoflow05

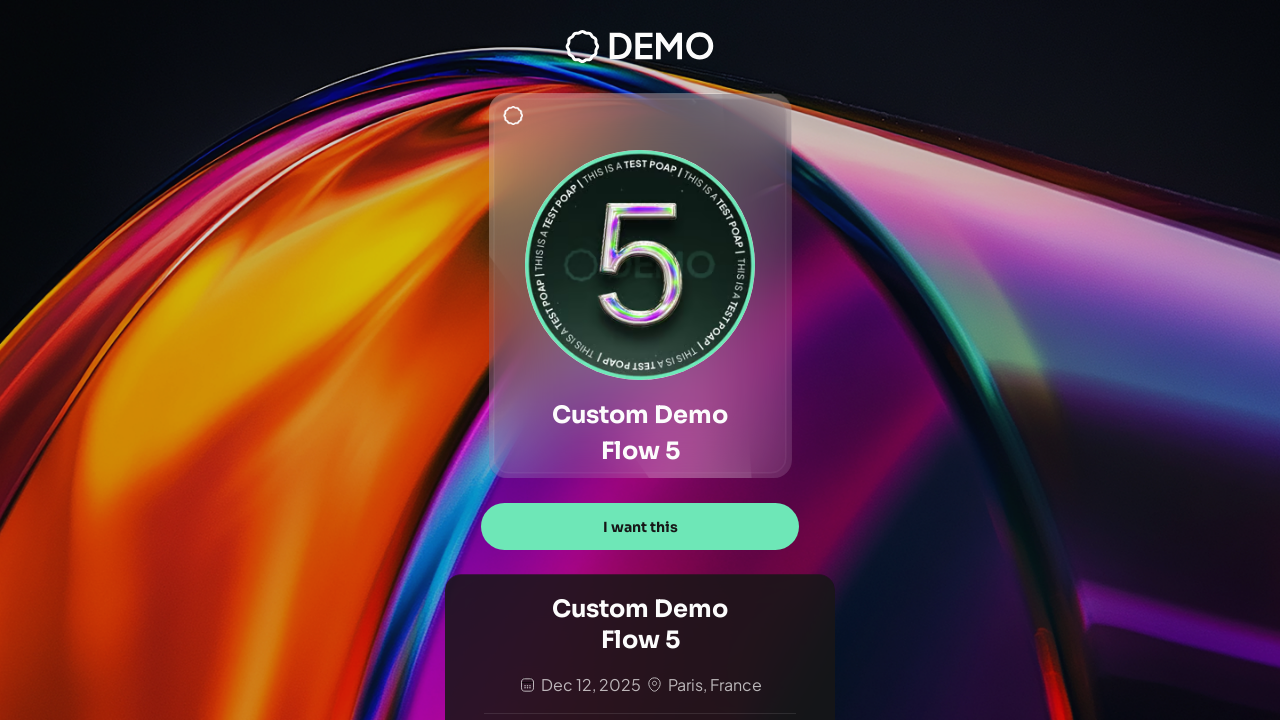

Waited for page to load (networkidle state)
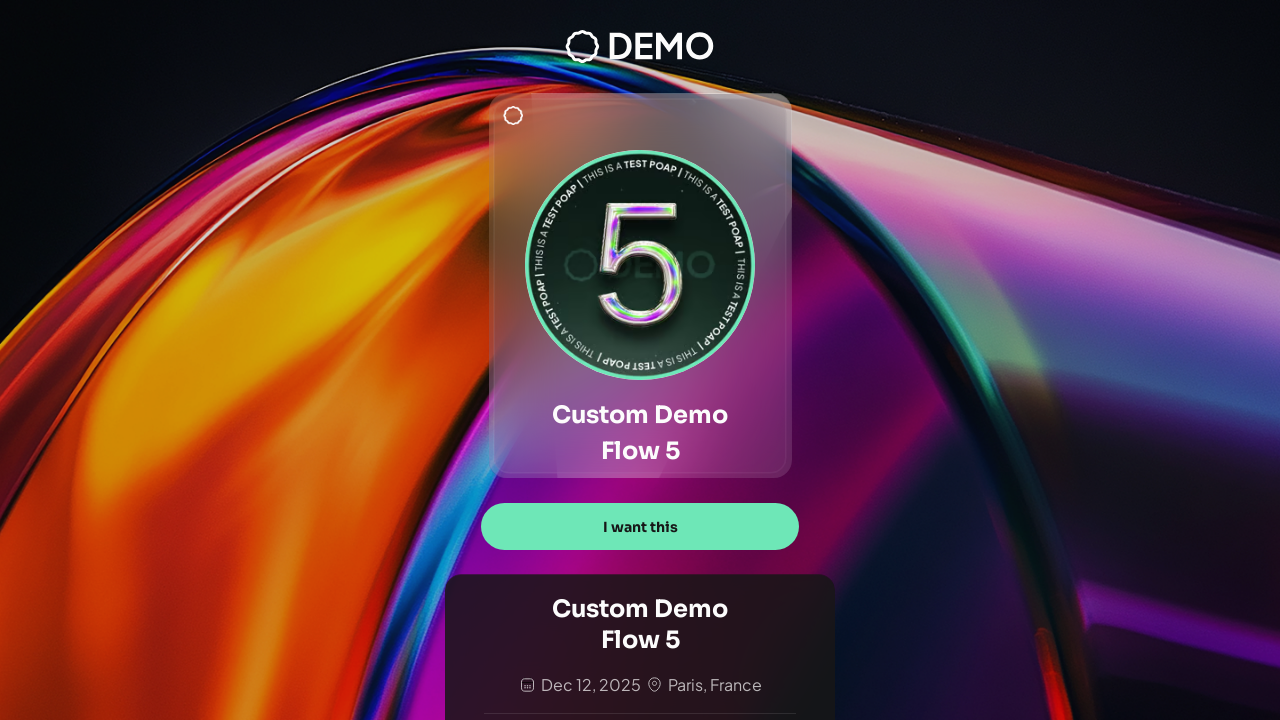

Waited 2 seconds for page to fully render
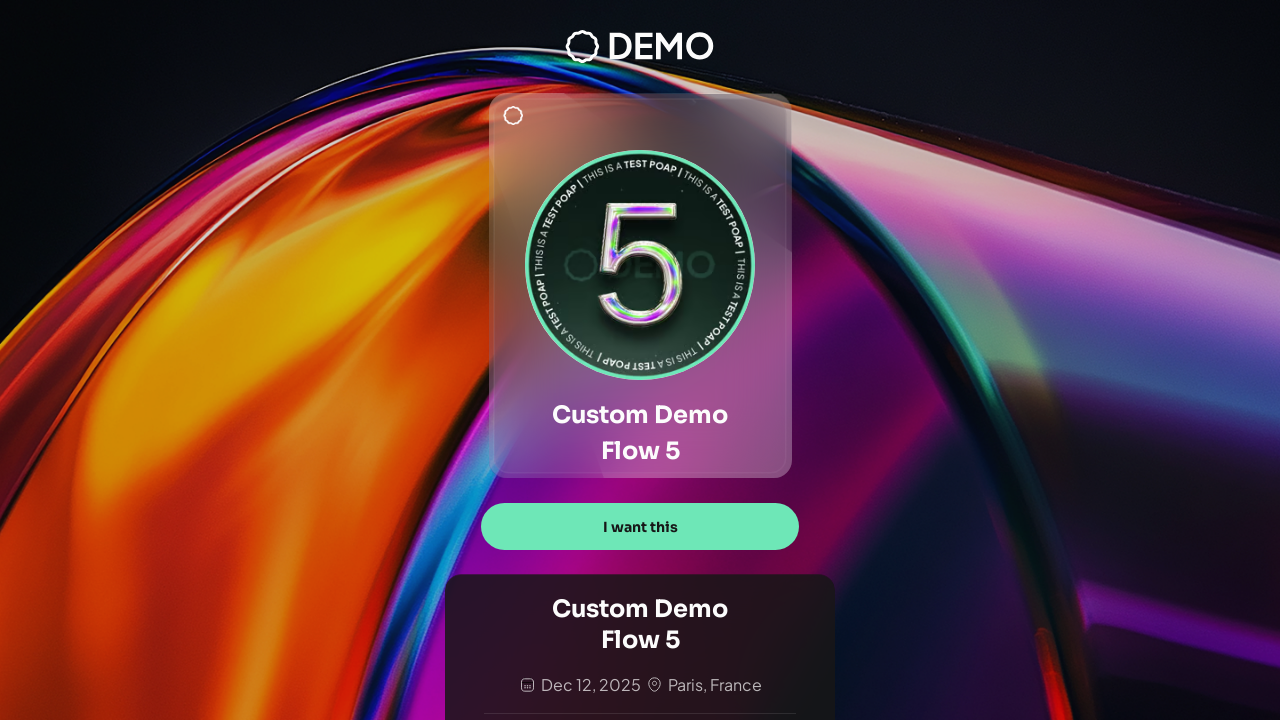

Clicked 'I want this' button at (640, 527) on text="I want this"
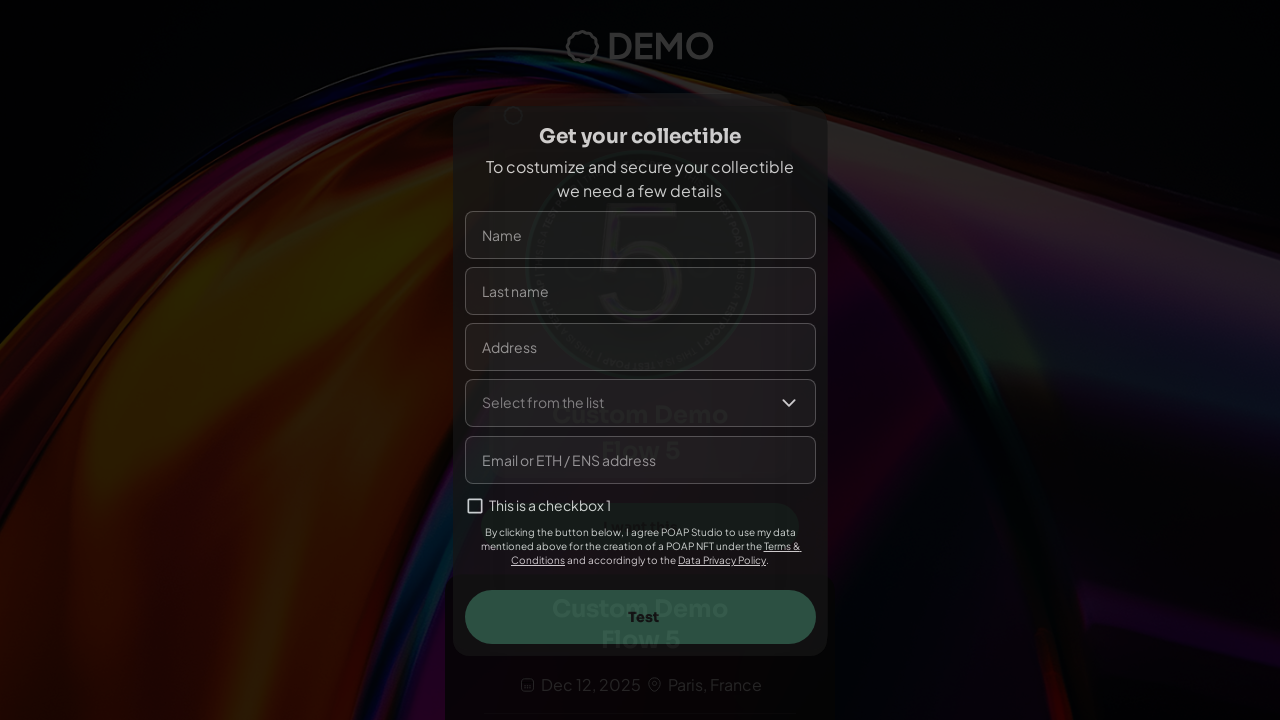

Waited 1.5 seconds for form to appear
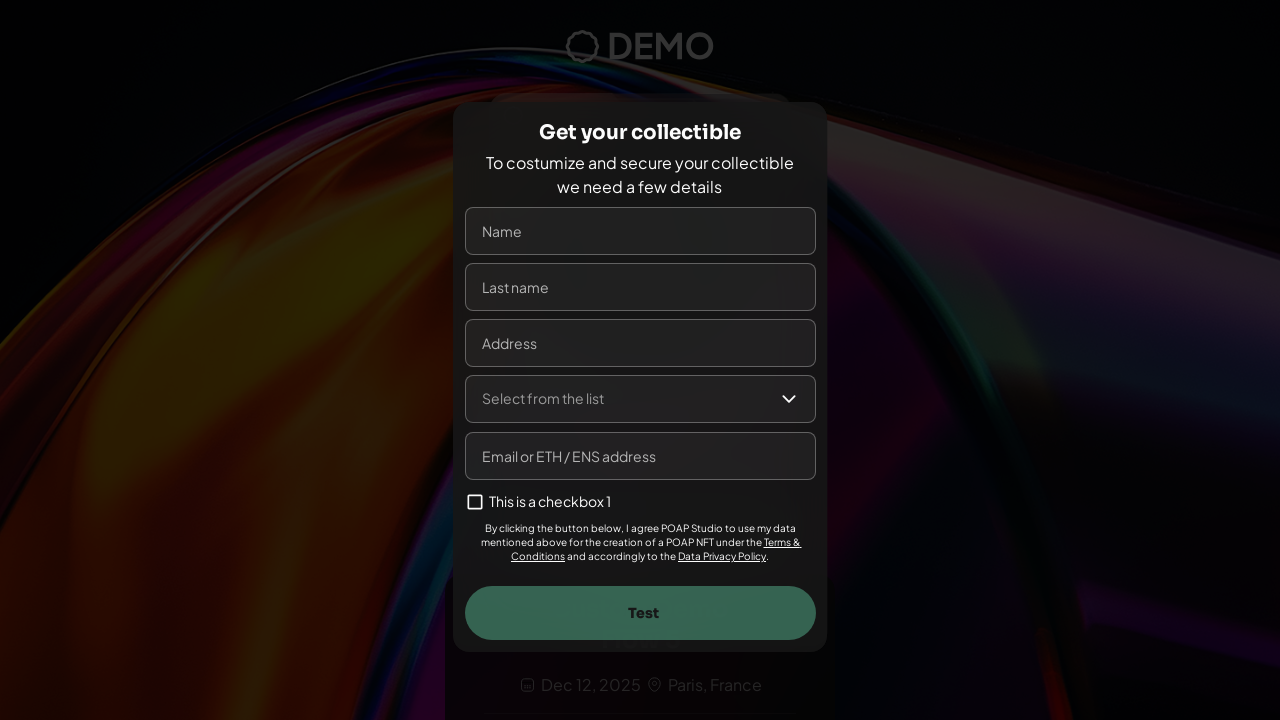

Filled name field with 'Juan Carlos' on input[name="name"], input[placeholder*="Name"], input[placeholder*="name"]
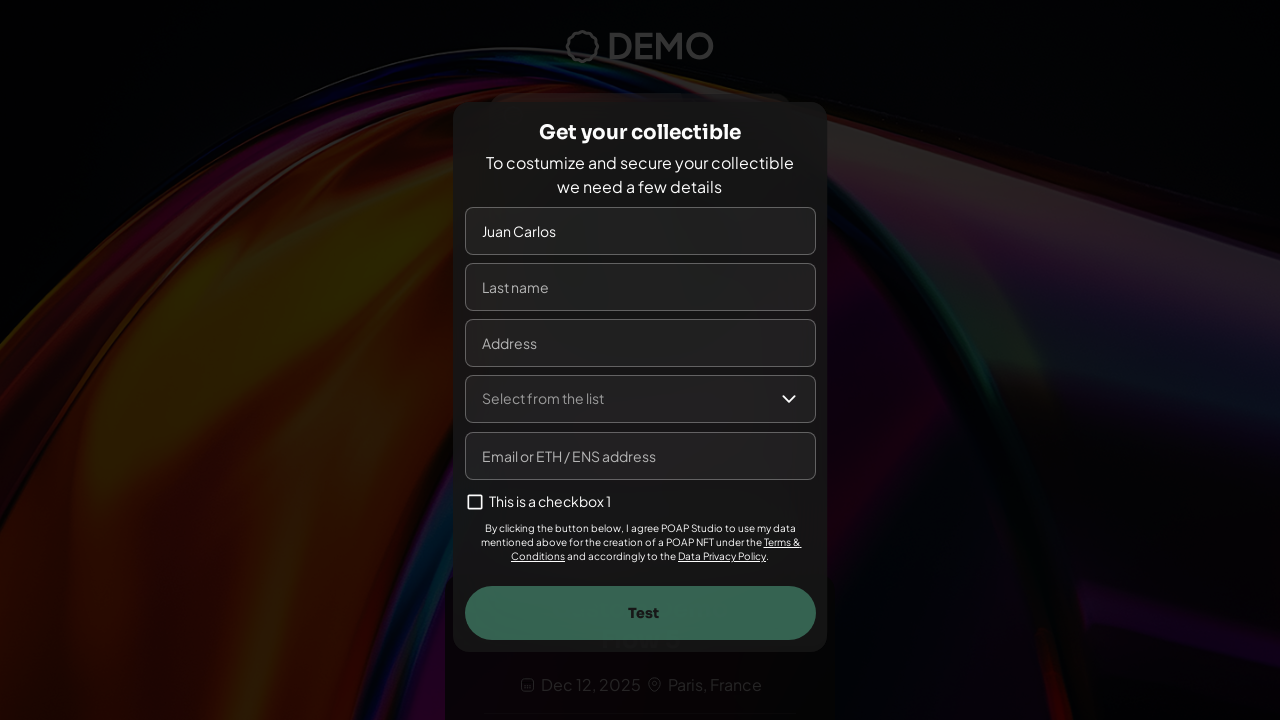

Filled last name field with 'Rodríguez' on input[name="lastname"], input[name="lastName"], input[placeholder*="Last"], inpu
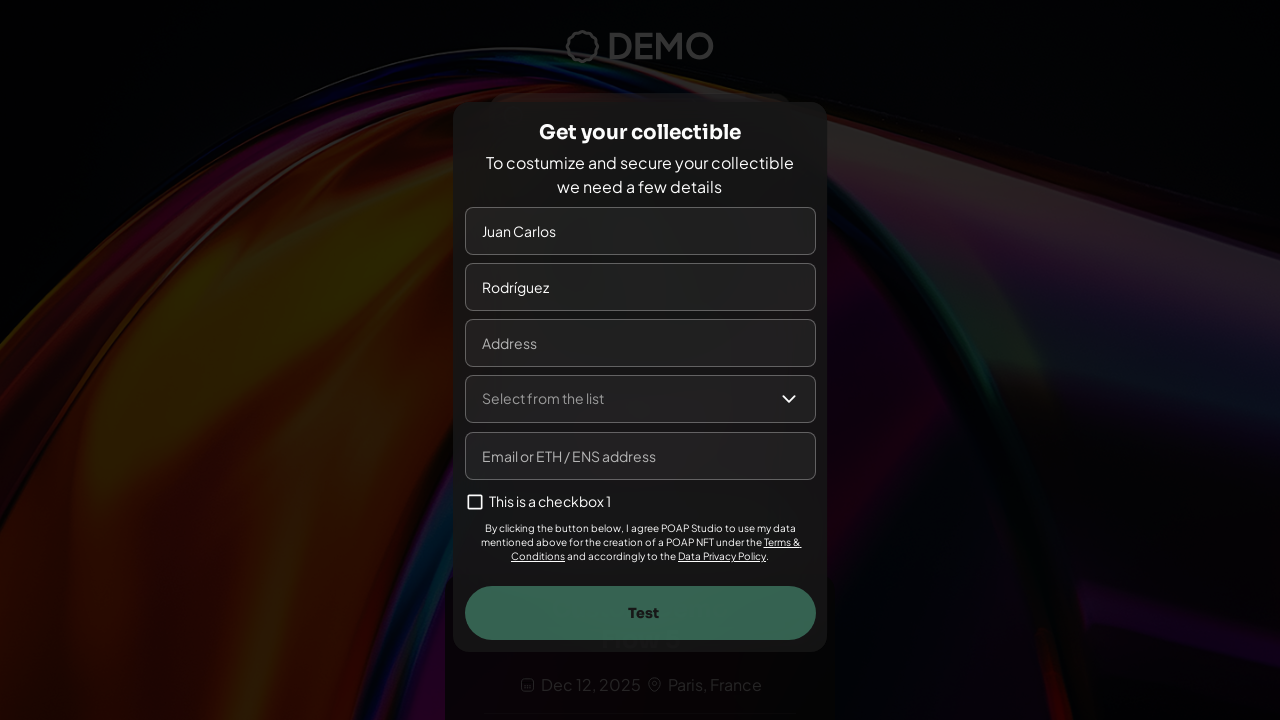

Filled address field with '123 Main Street, Apt 4B' on input[name="address"], input[placeholder*="Address"], input[placeholder*="addres
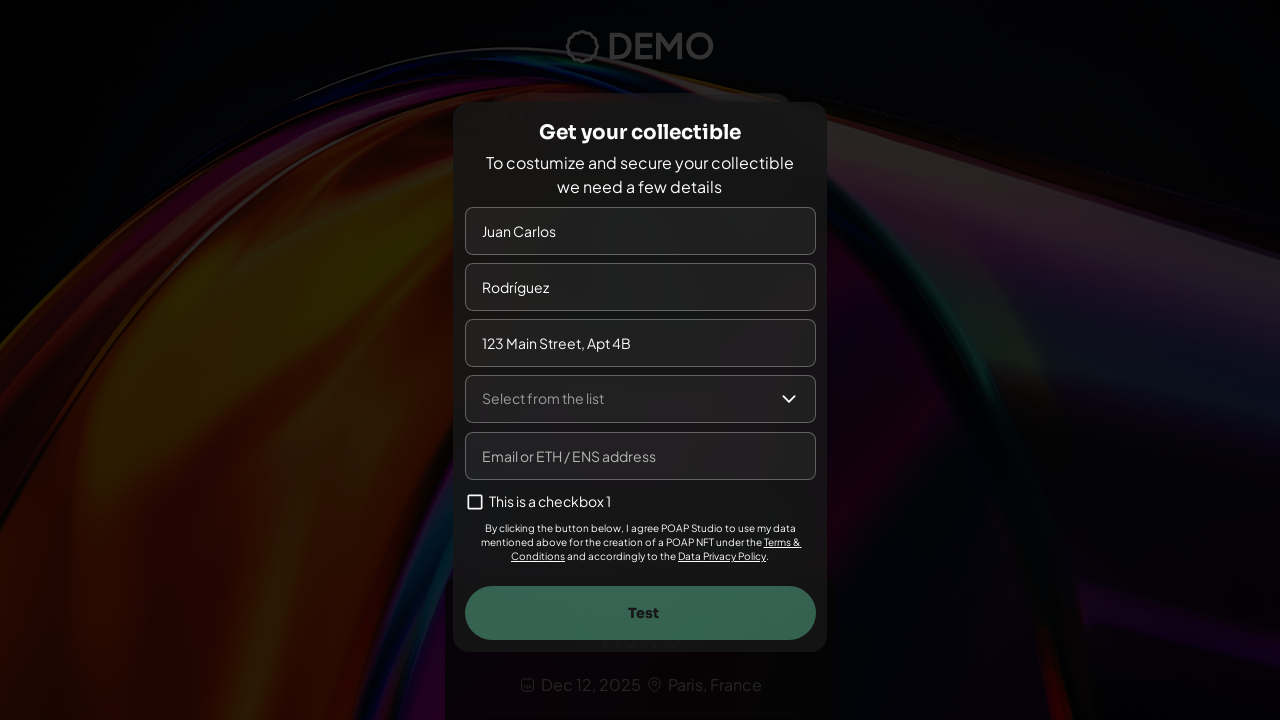

Clicked on dropdown to open list of options at (542, 398) on text="Select from the list"
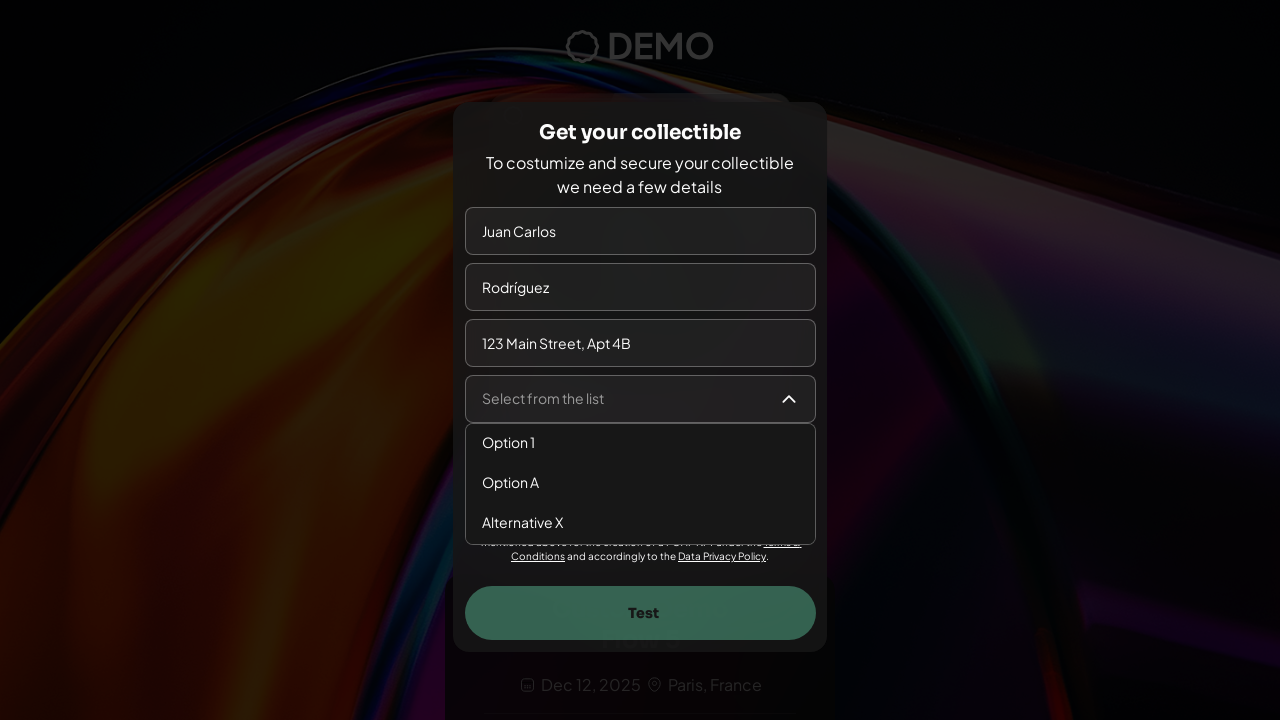

Waited for dropdown options to appear
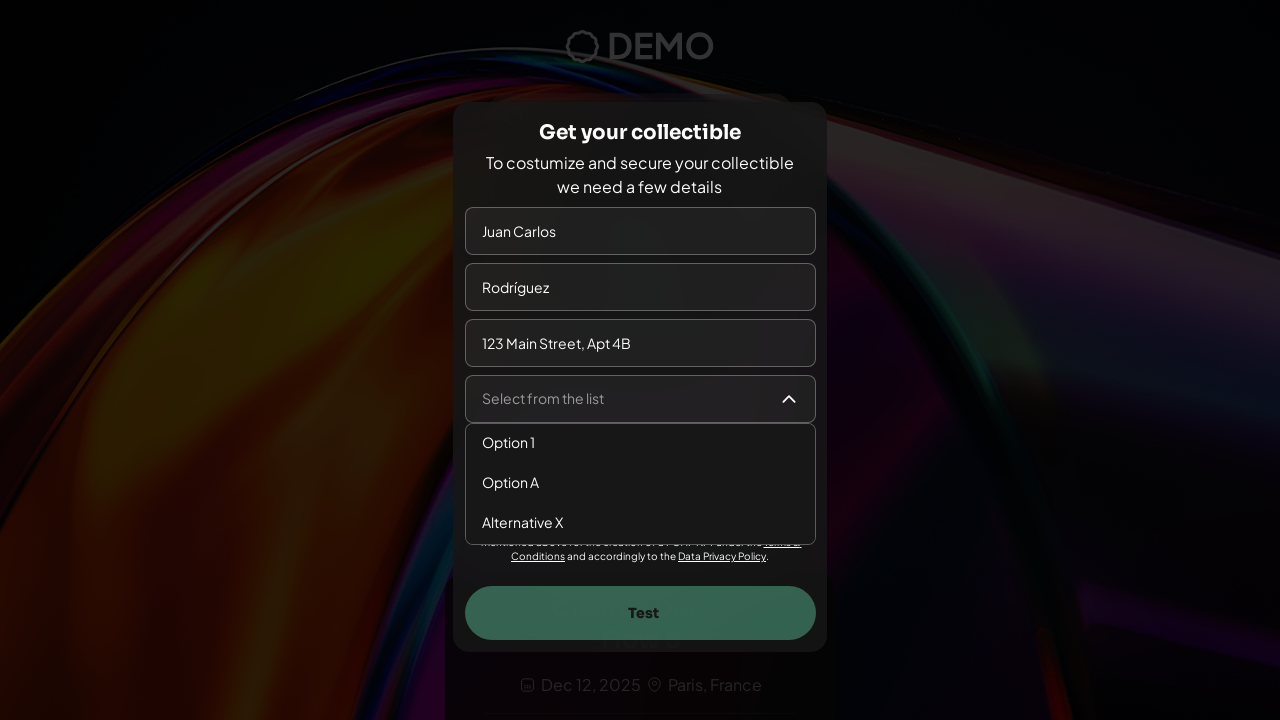

Selected 'Option 1' from dropdown at (508, 442) on text="Option 1"
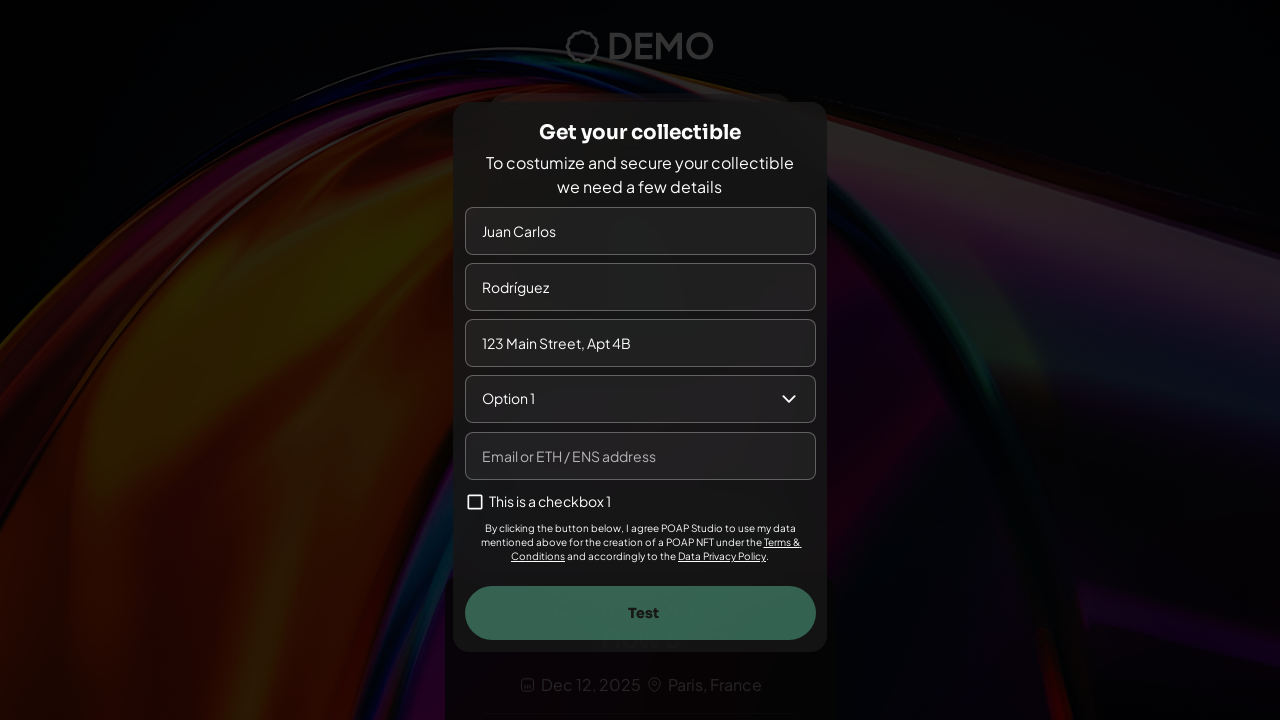

Waited for dropdown selection to register
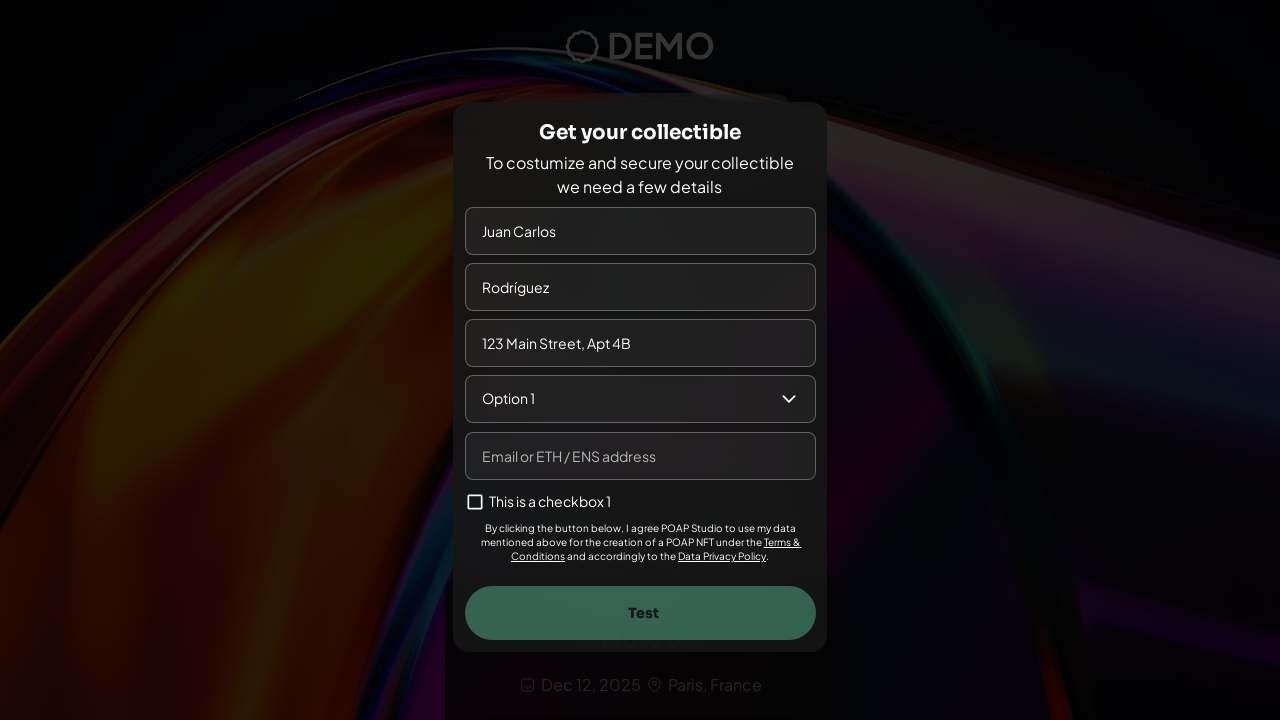

Filled email field with already-used email address 'test@example.com' on input[name="email"], input[type="email"], input[placeholder*="Email"], input[pla
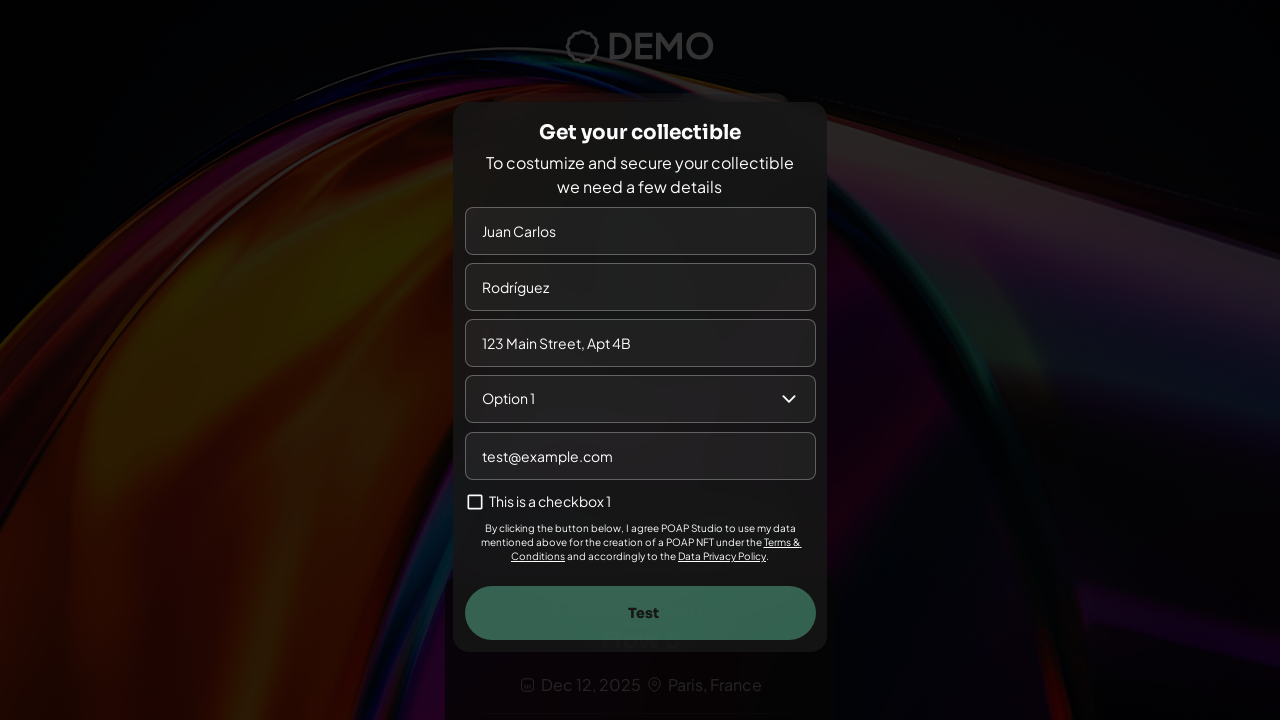

Waited 0.5 seconds after filling email
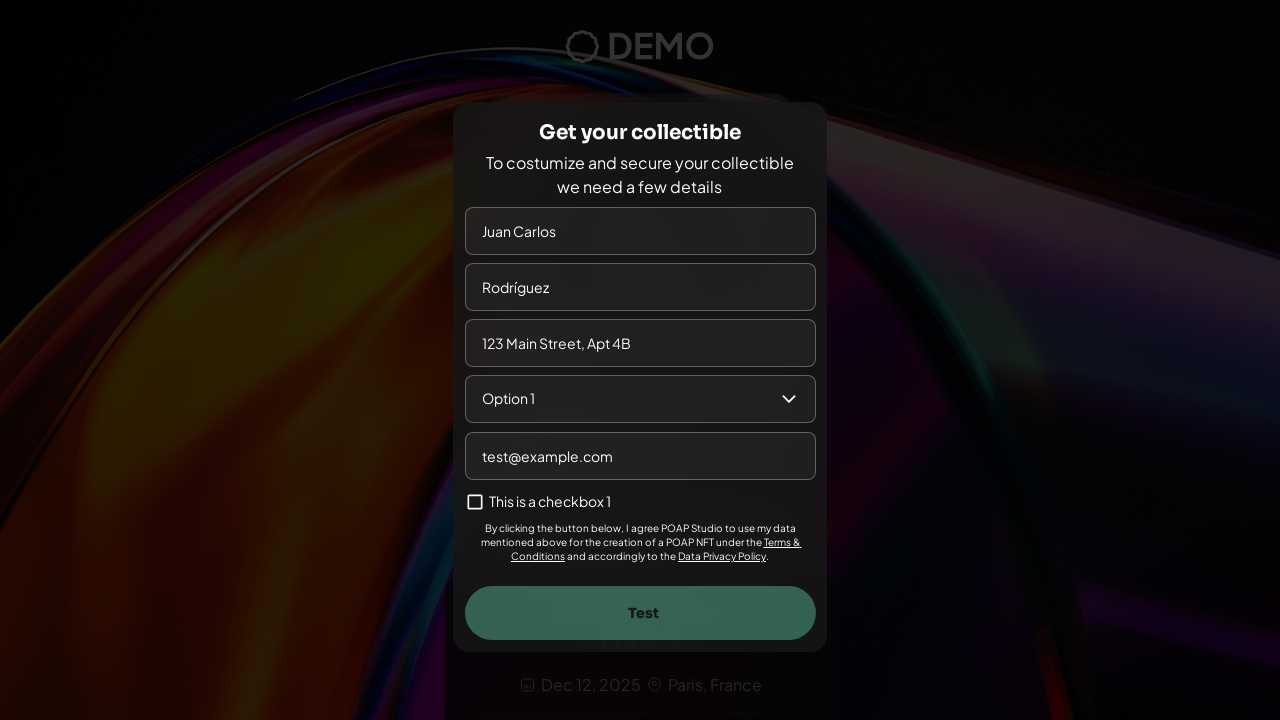

Test button became visible
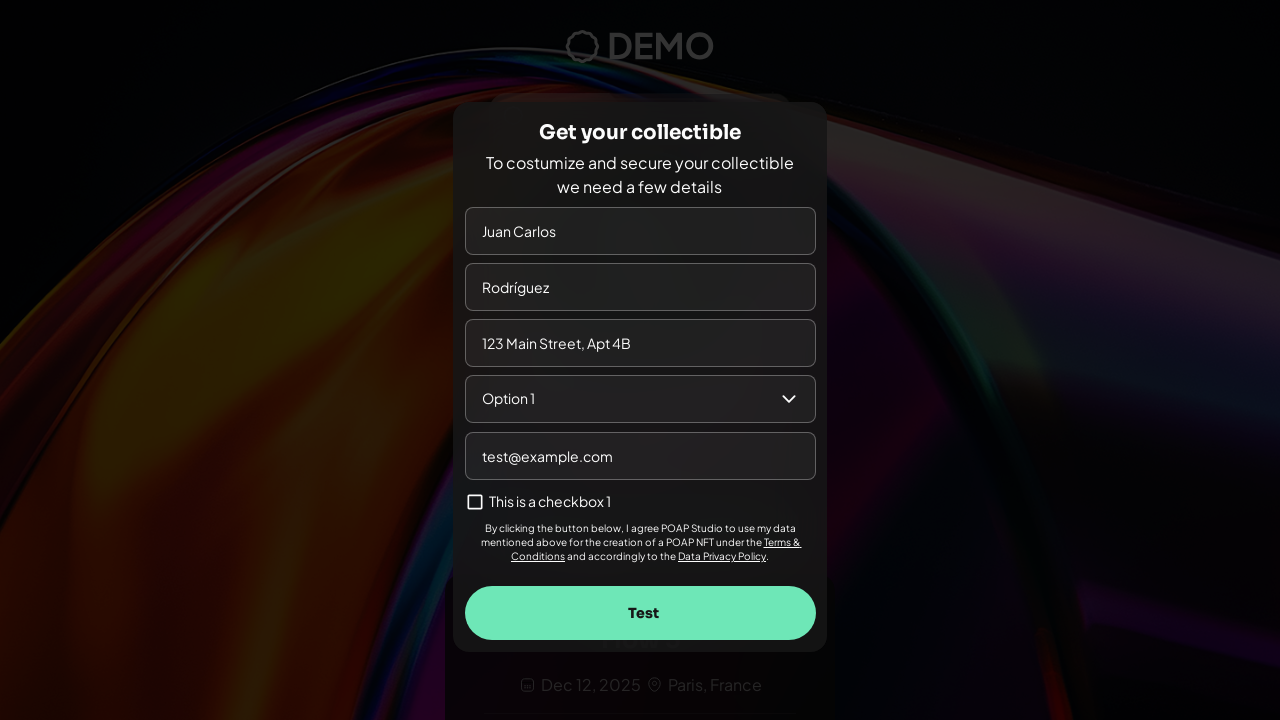

Waited 0.5 seconds before clicking Test button
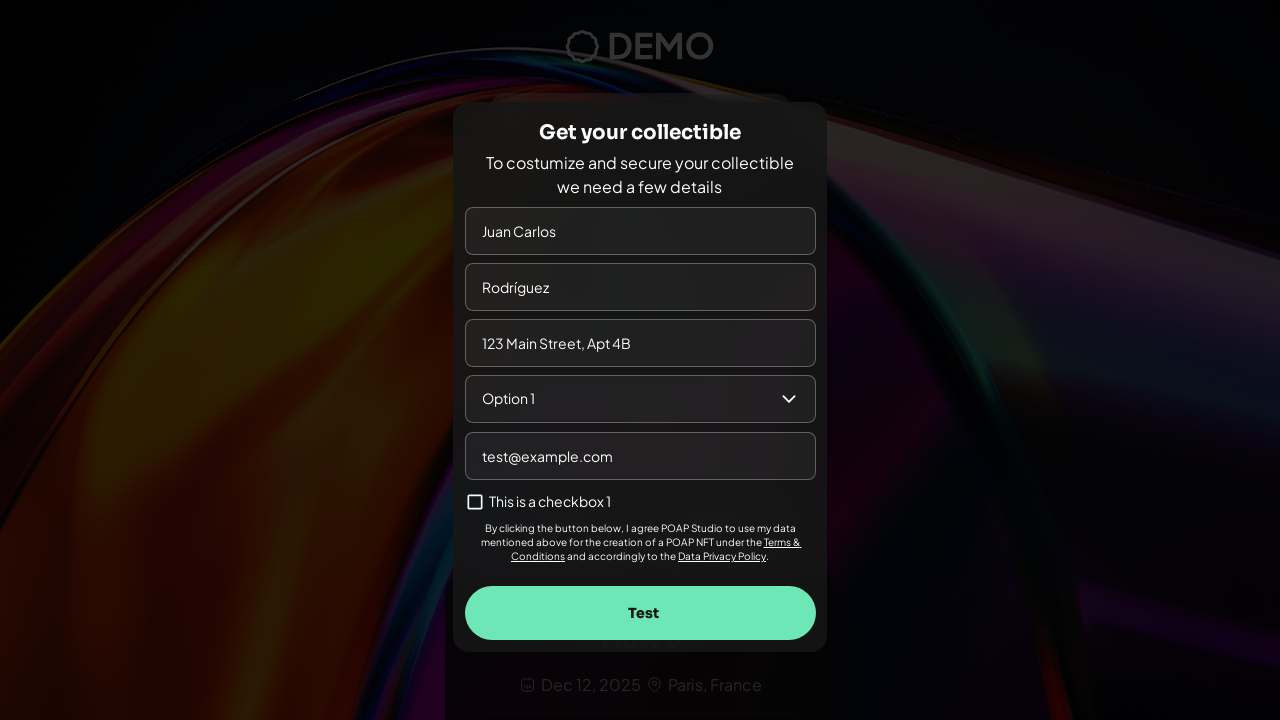

Clicked Test button to submit form with already-used email at (643, 613) on text="Test"
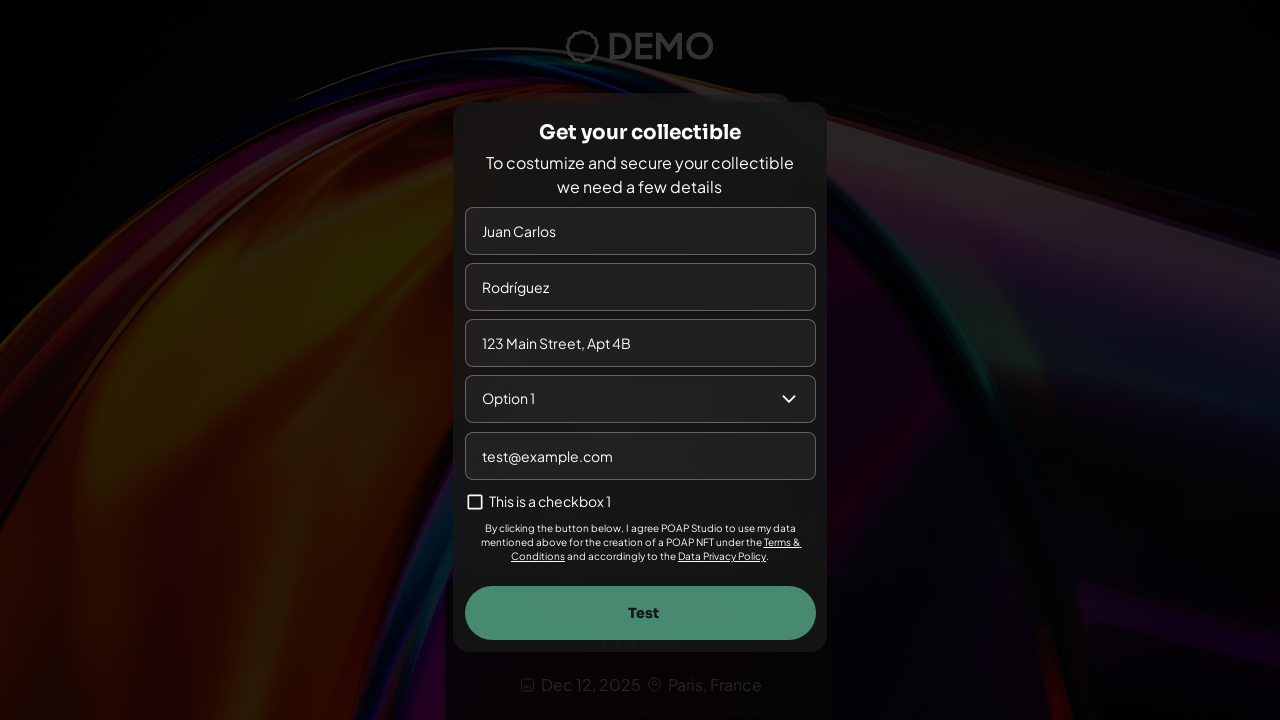

Waited 3 seconds for error message to appear after form submission
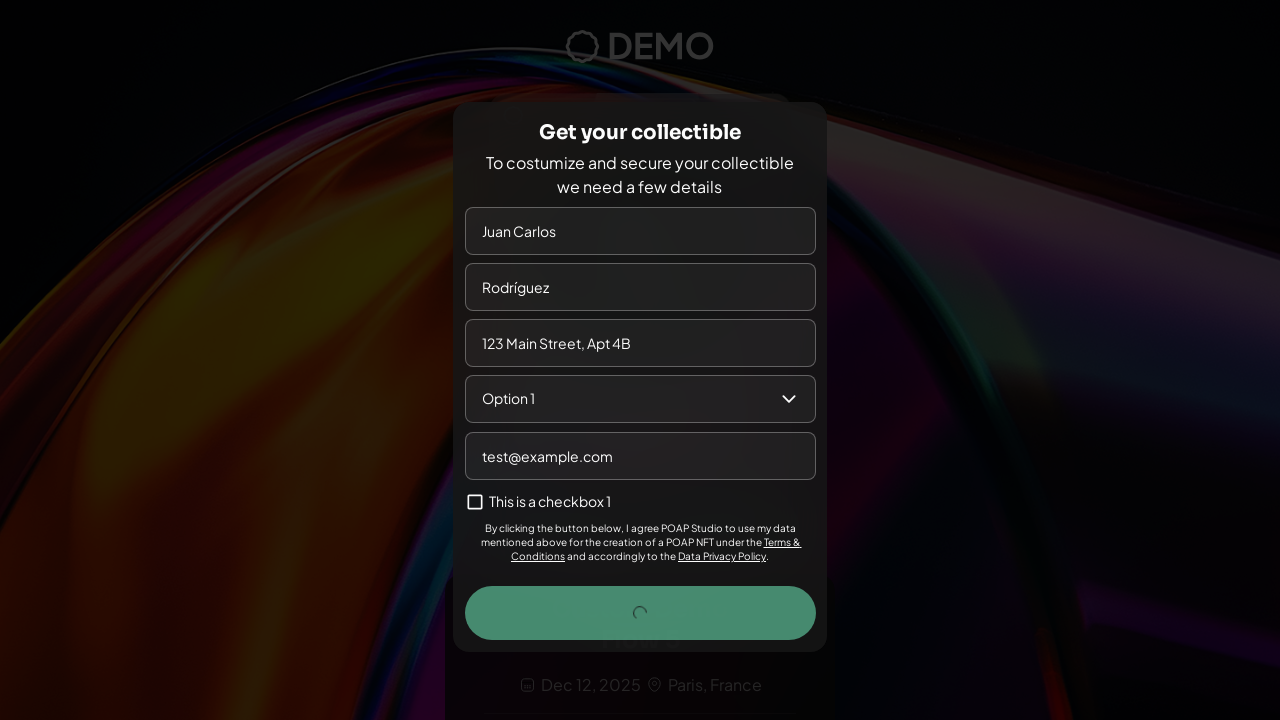

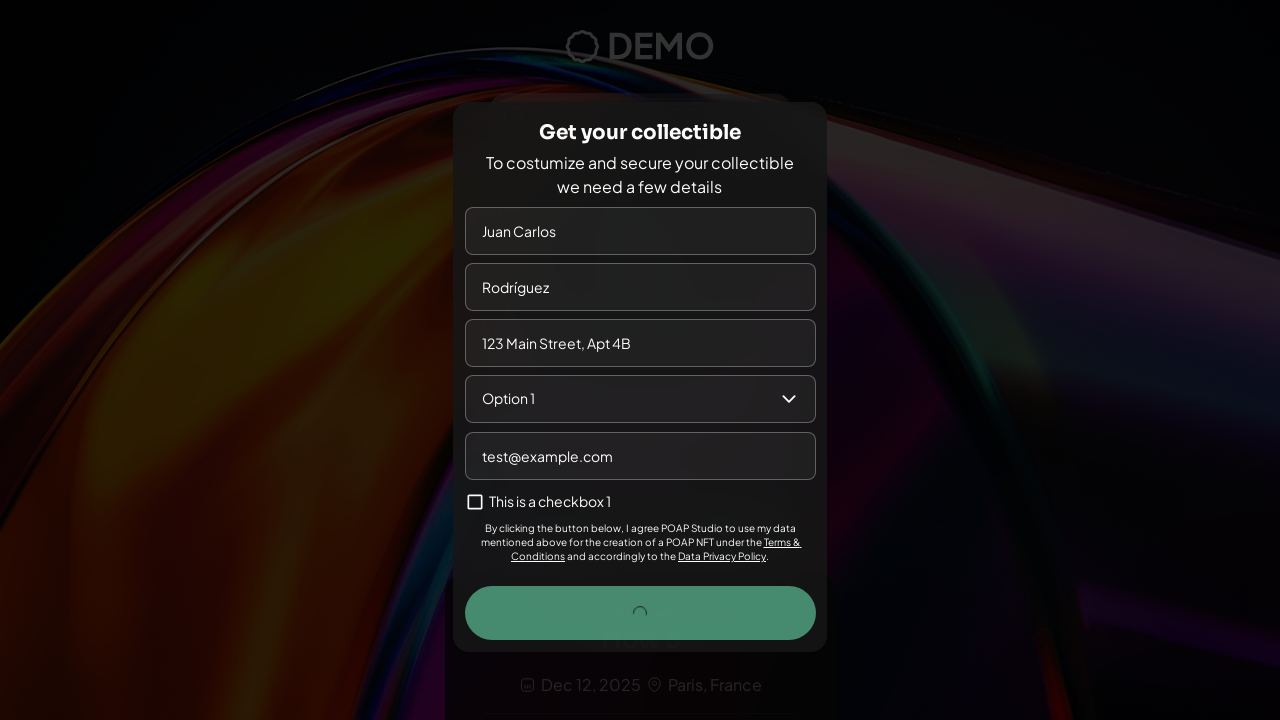